Tests limiting WebDriver scope to specific page sections and opens all links in the footer's first column in new tabs, then retrieves the title of each opened page

Starting URL: https://rahulshettyacademy.com/AutomationPractice/

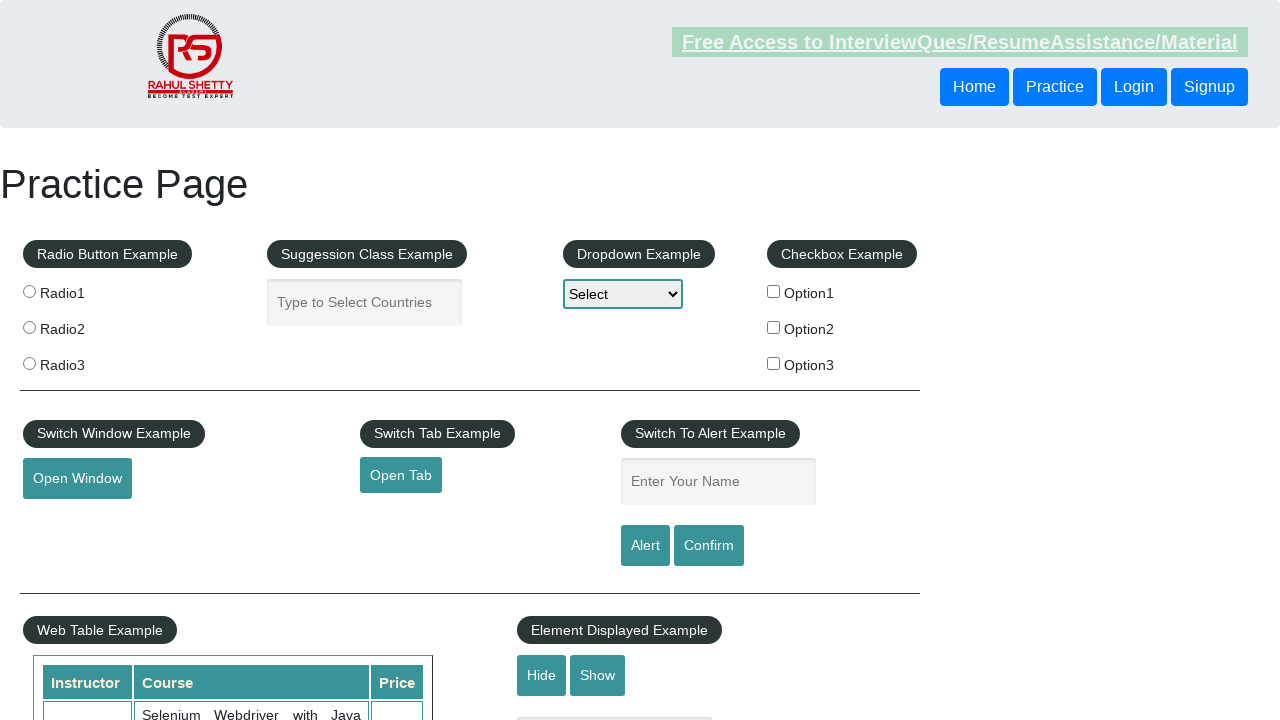

Counted all links on the page
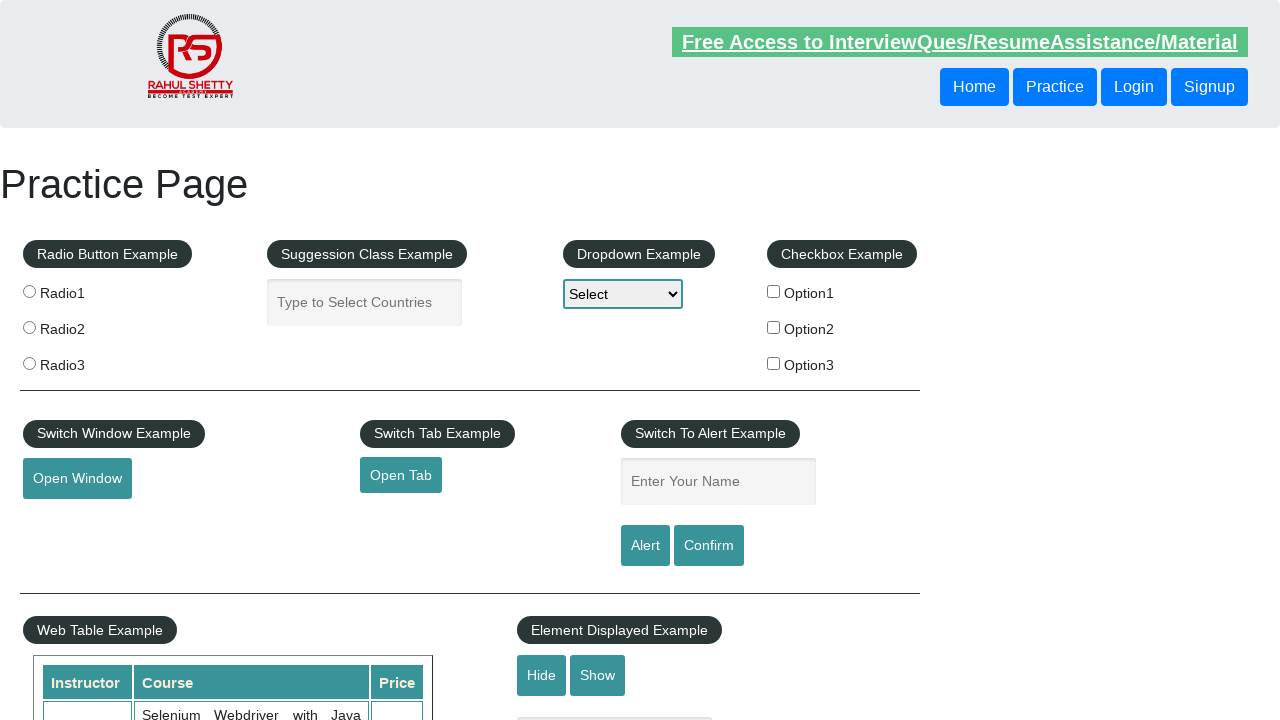

Counted all links in footer section
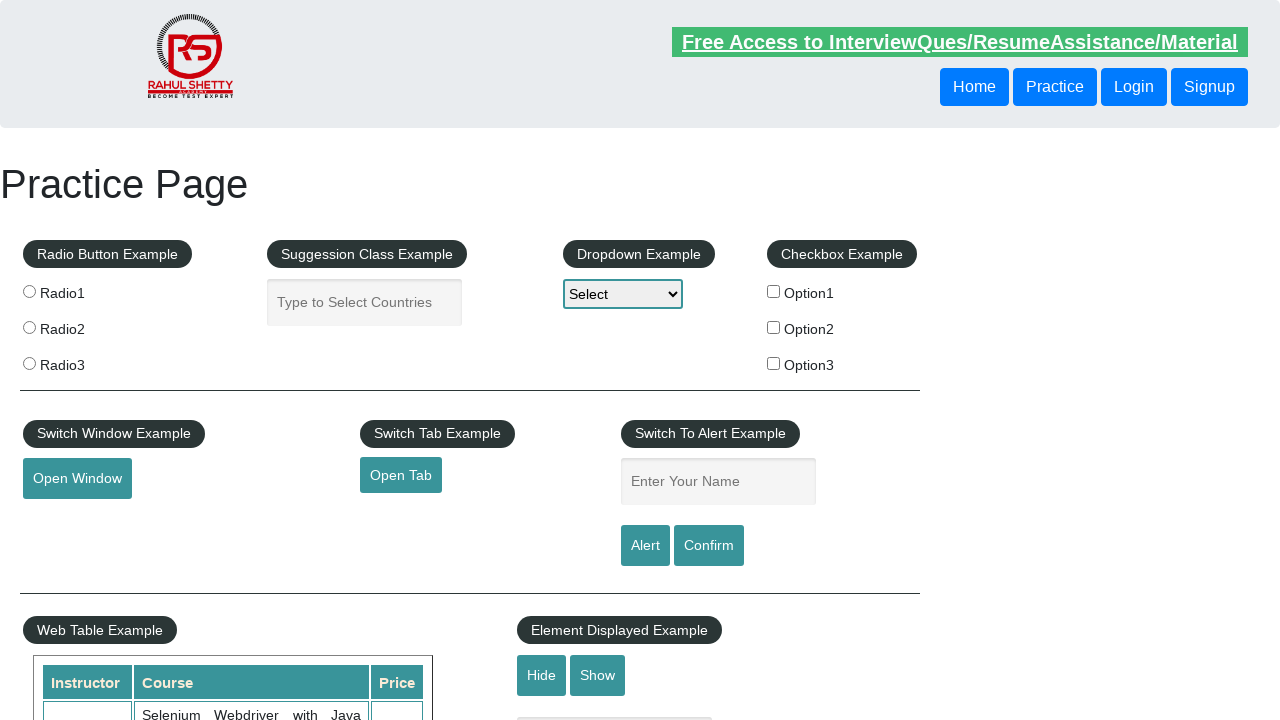

Counted links in first footer column
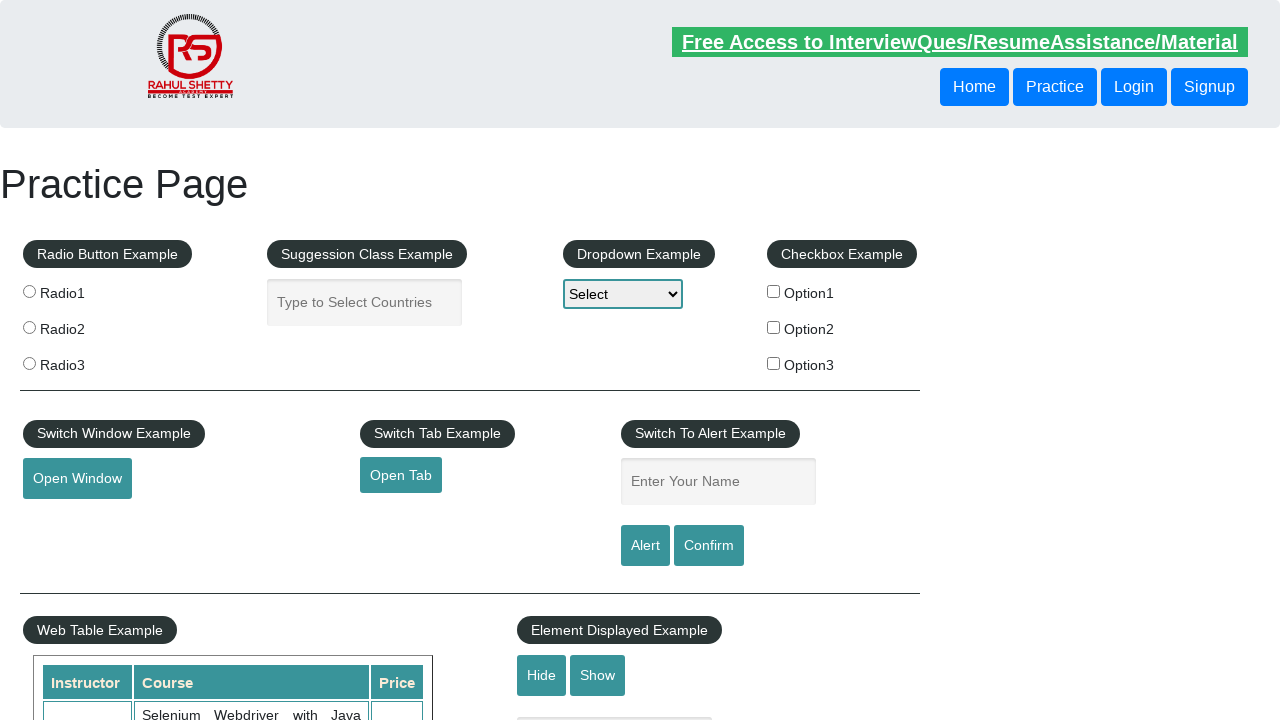

Retrieved all link elements from first footer column
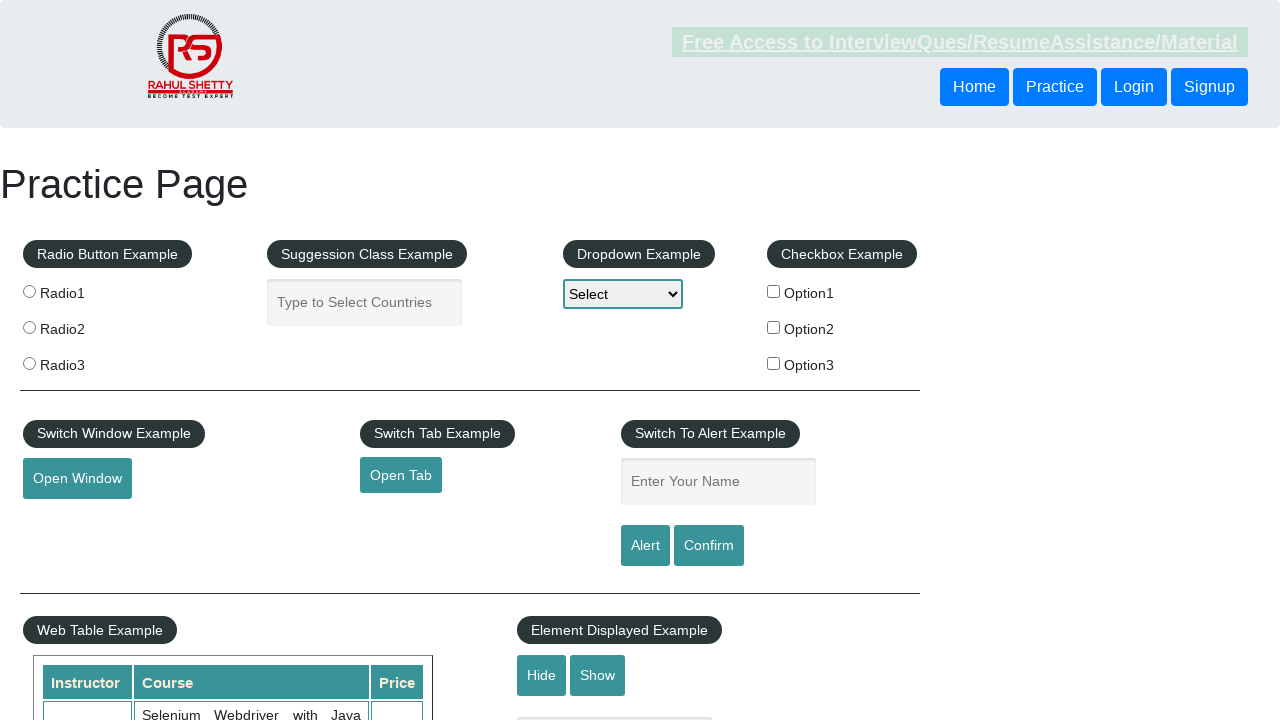

Opened footer link 1 in new tab using Ctrl+Click at (68, 520) on #gf-BIG table tbody tr td:nth-child(1) ul a >> nth=1
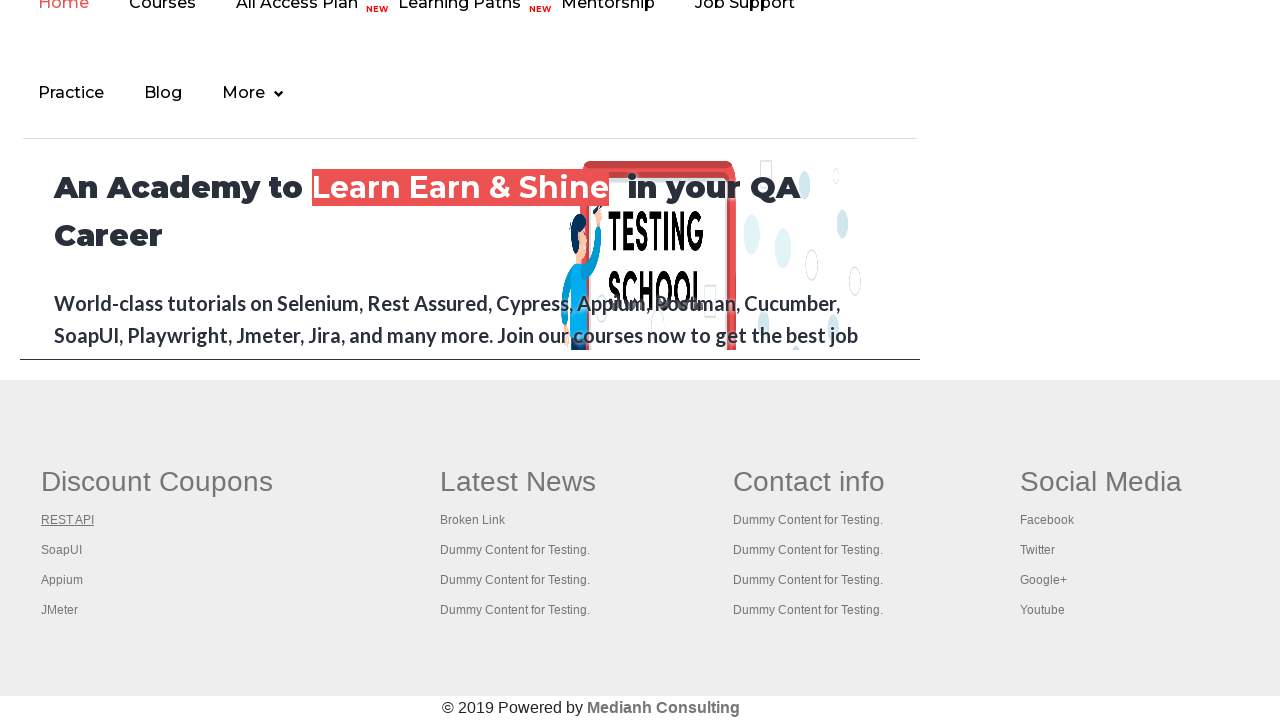

Opened footer link 2 in new tab using Ctrl+Click at (62, 550) on #gf-BIG table tbody tr td:nth-child(1) ul a >> nth=2
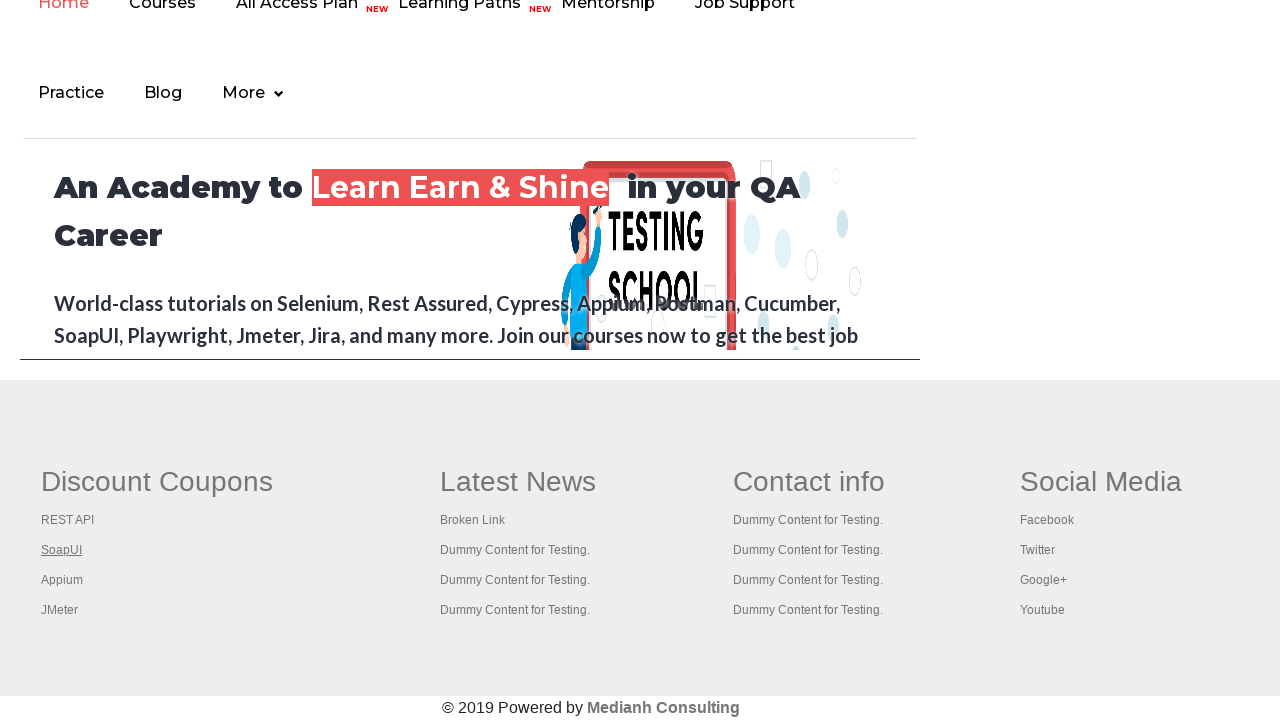

Opened footer link 3 in new tab using Ctrl+Click at (62, 580) on #gf-BIG table tbody tr td:nth-child(1) ul a >> nth=3
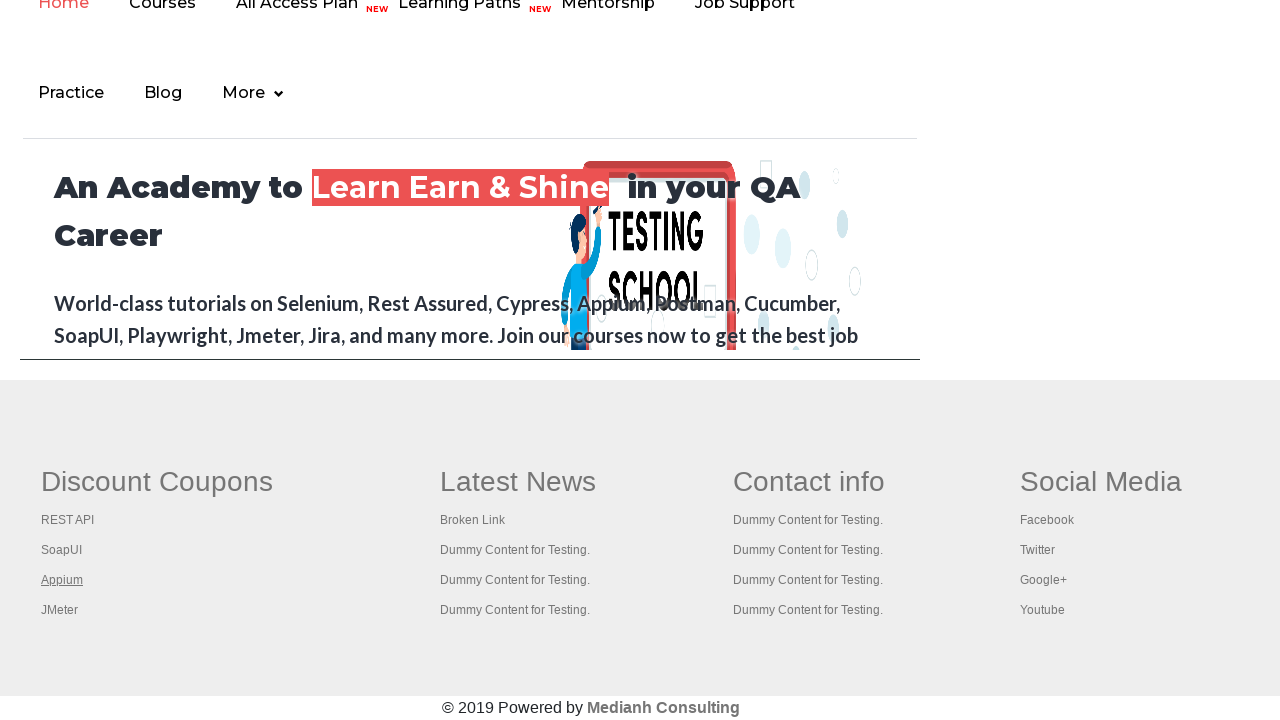

Opened footer link 4 in new tab using Ctrl+Click at (60, 610) on #gf-BIG table tbody tr td:nth-child(1) ul a >> nth=4
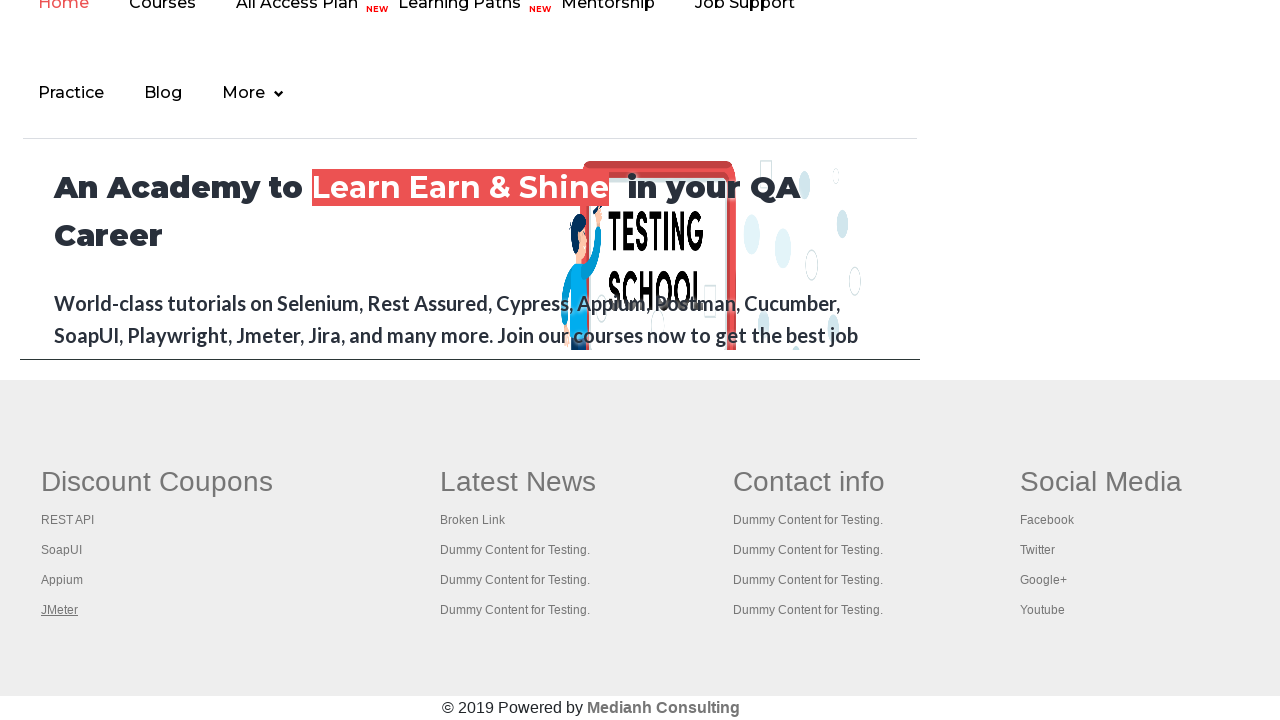

Original page title: Practice Page
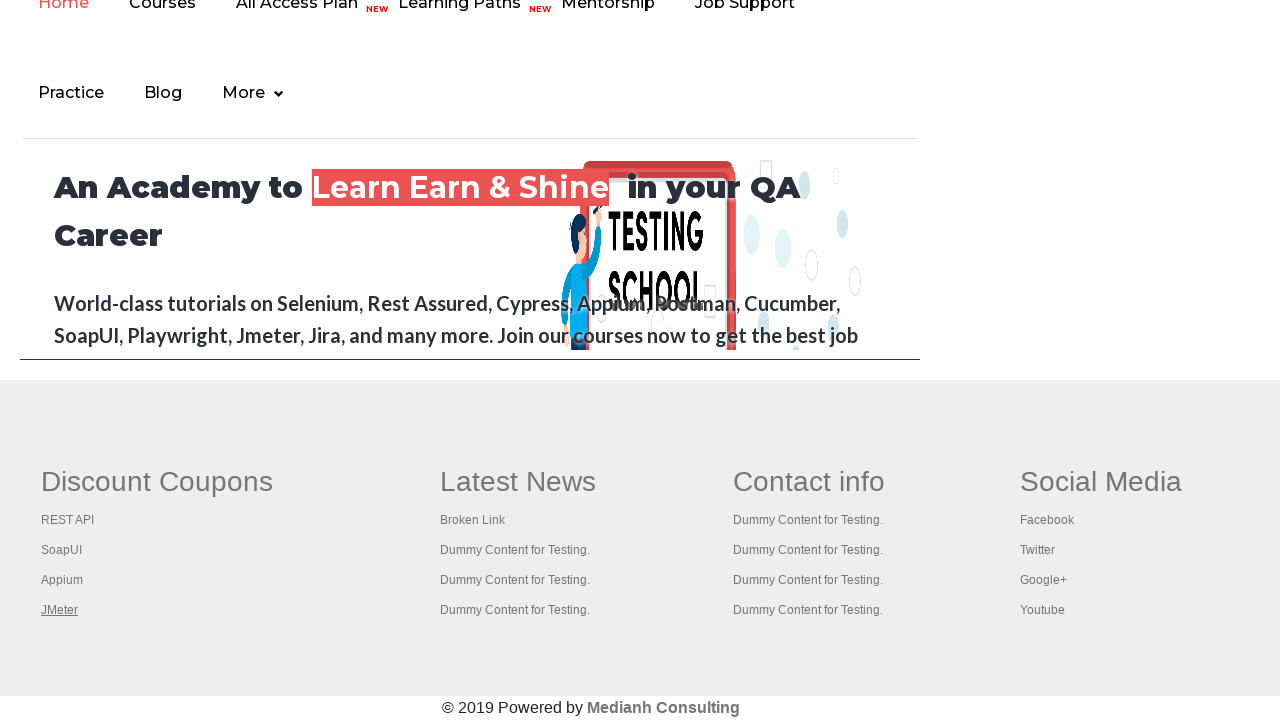

Waited for new tab page to load
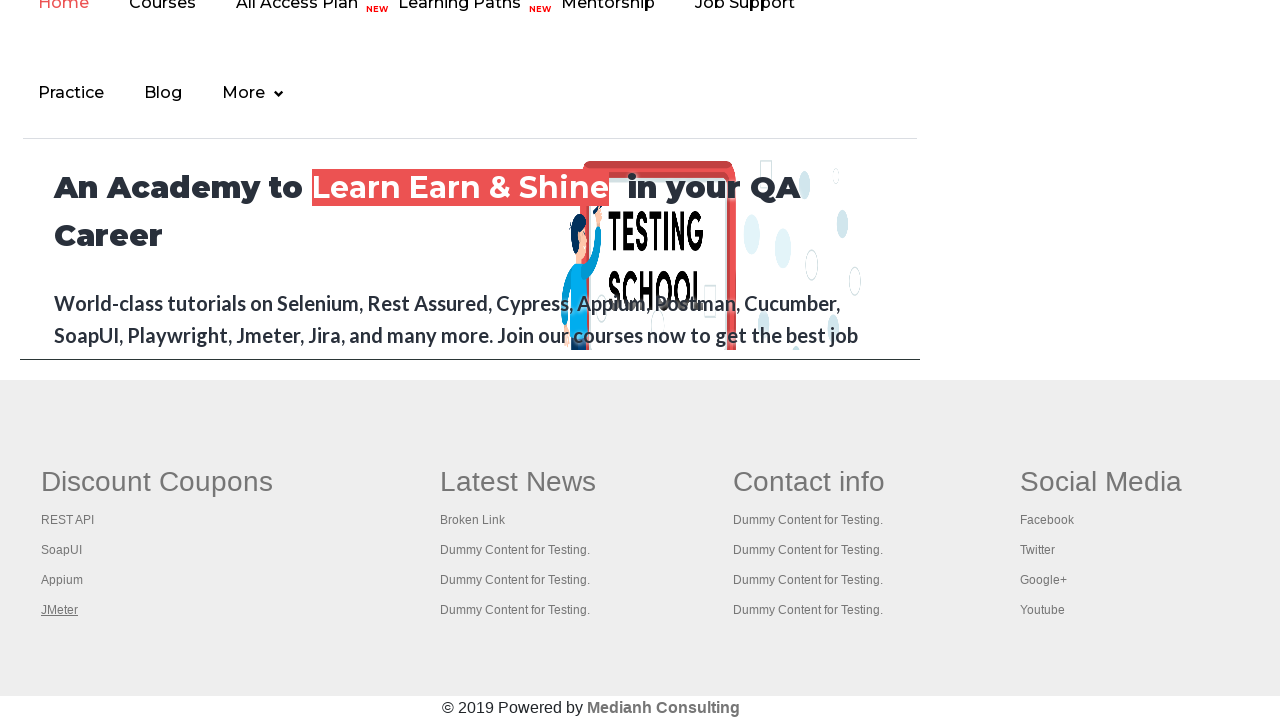

New tab title: REST API Tutorial
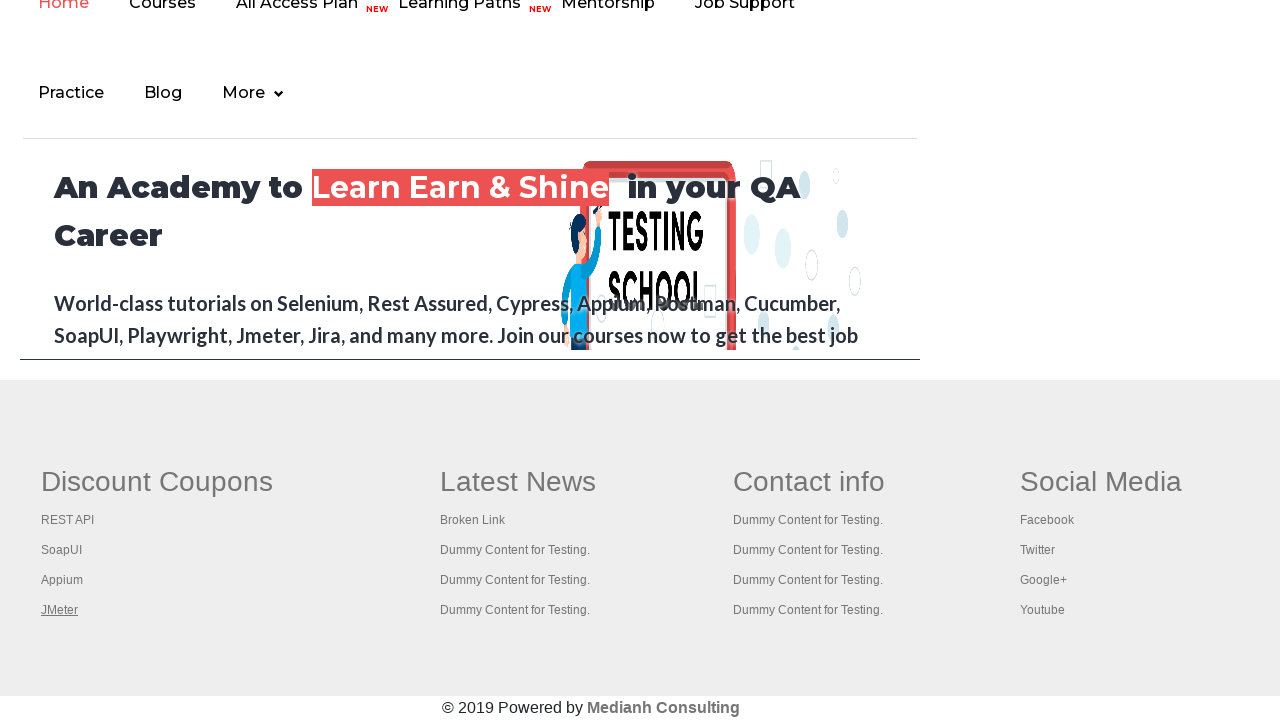

Waited for new tab page to load
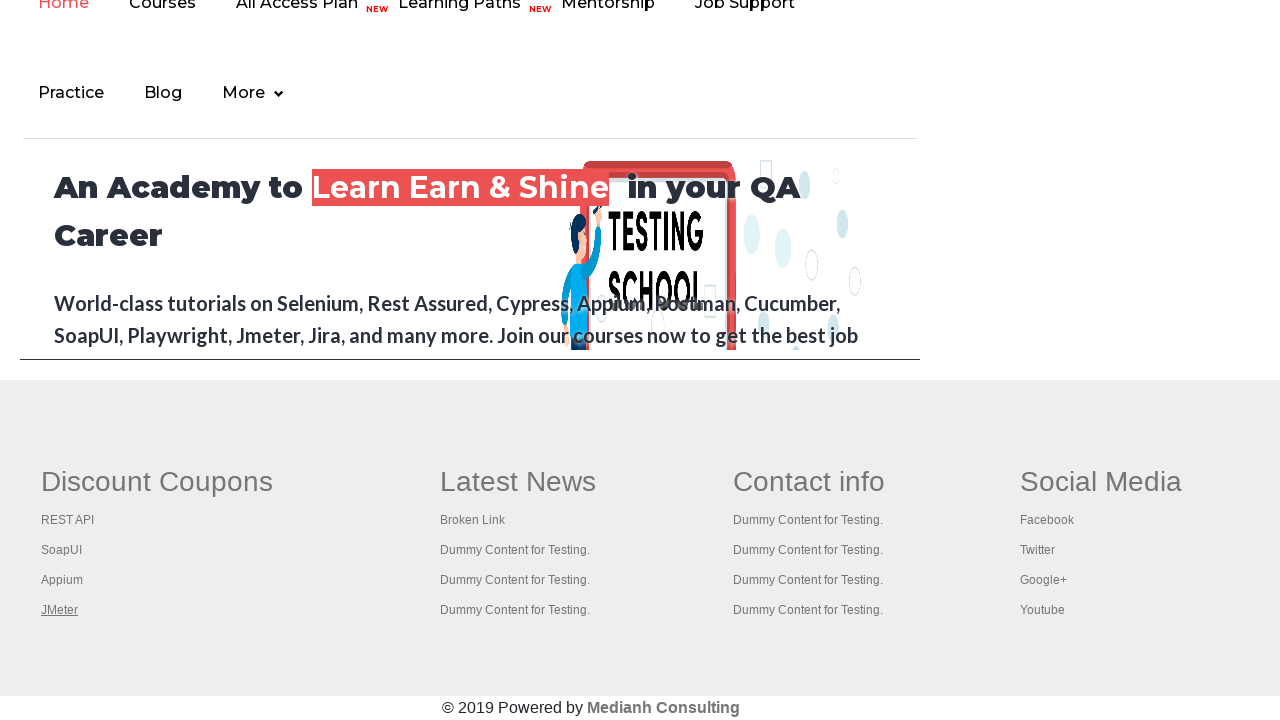

New tab title: The World’s Most Popular API Testing Tool | SoapUI
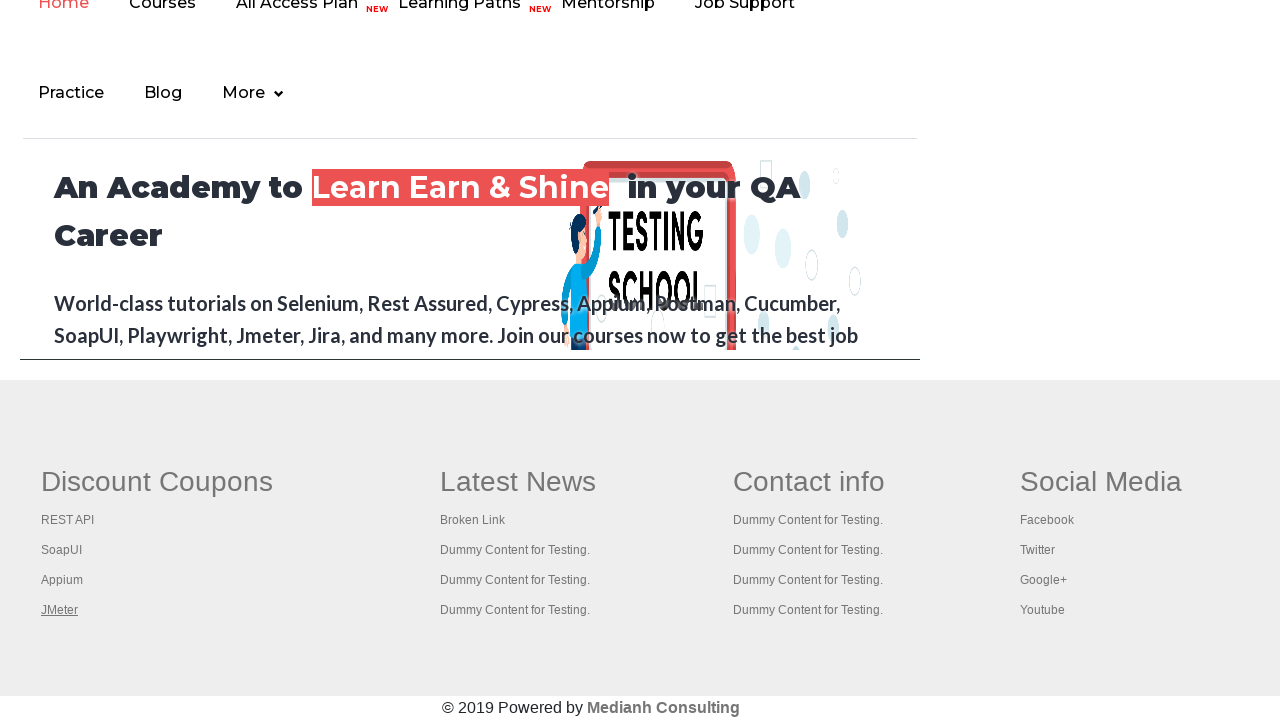

Waited for new tab page to load
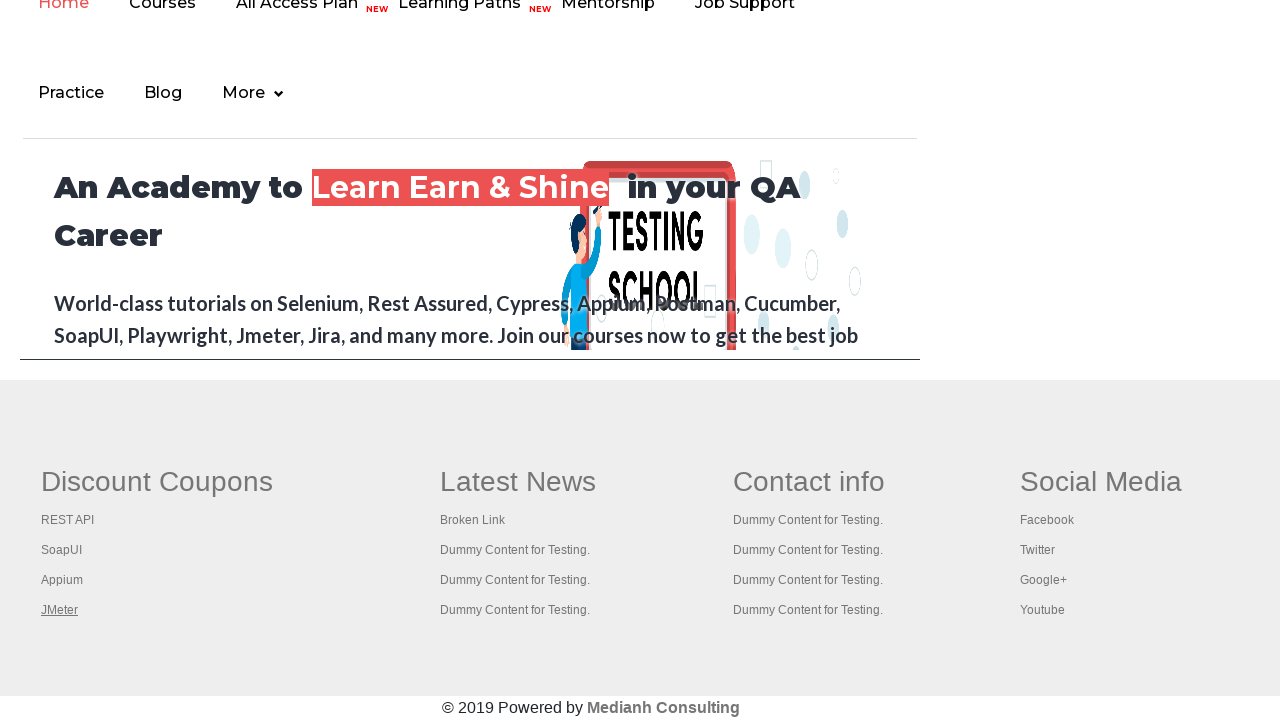

New tab title: Appium tutorial for Mobile Apps testing | RahulShetty Academy | Rahul
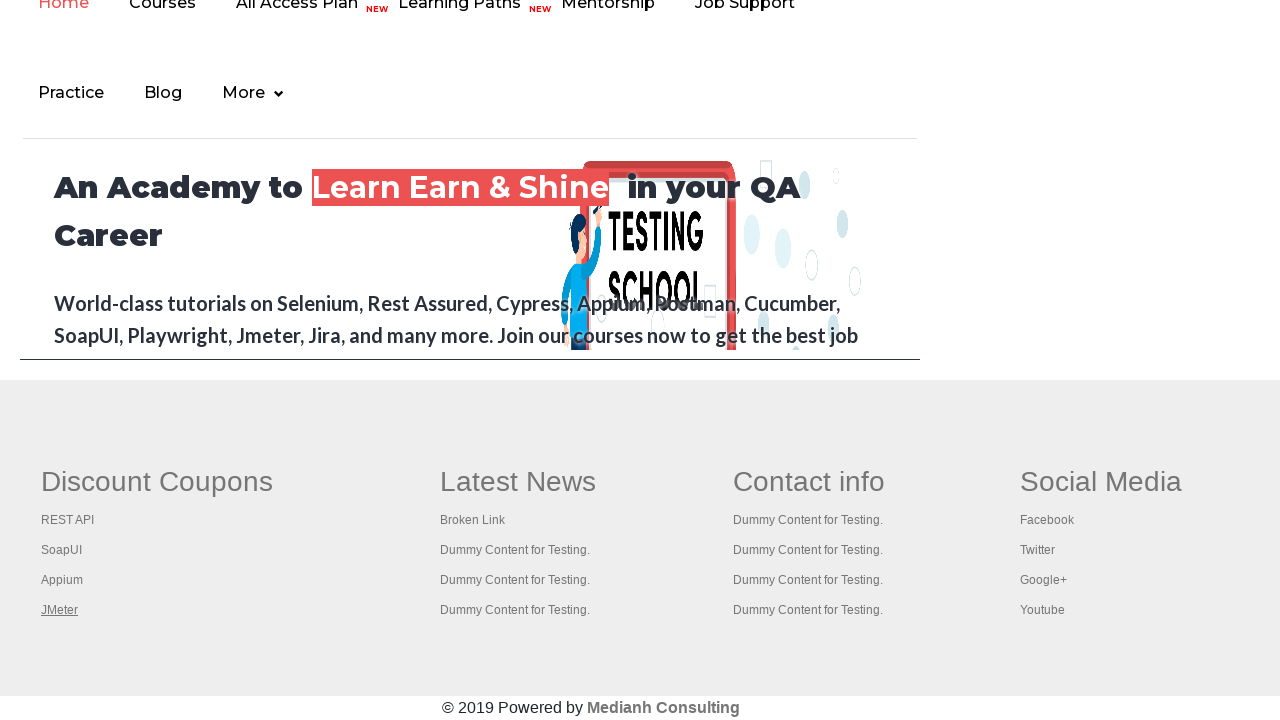

Waited for new tab page to load
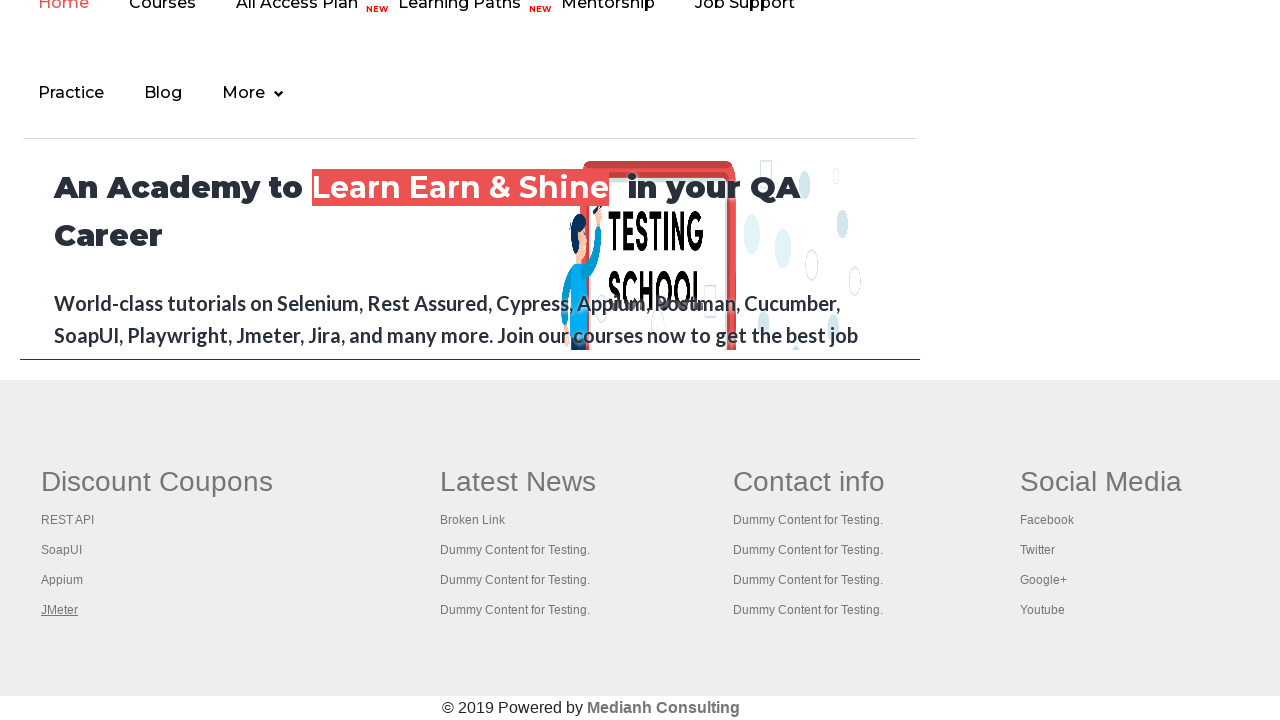

New tab title: Apache JMeter - Apache JMeter™
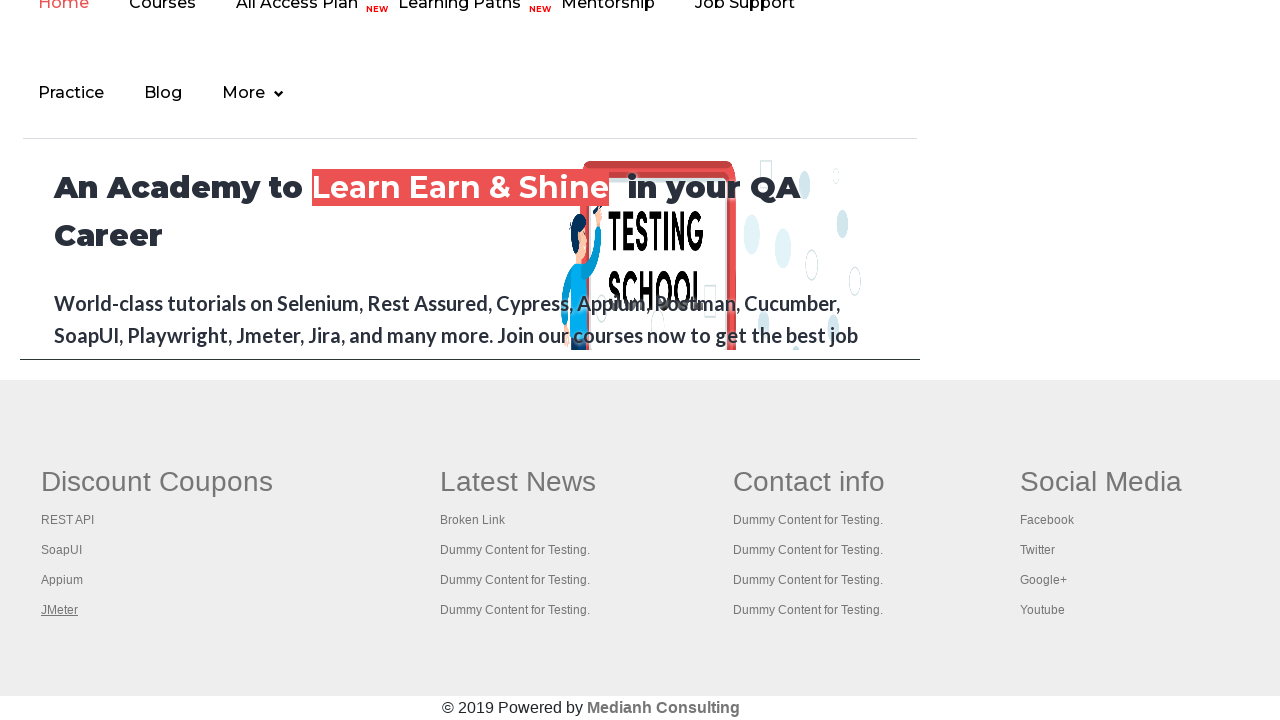

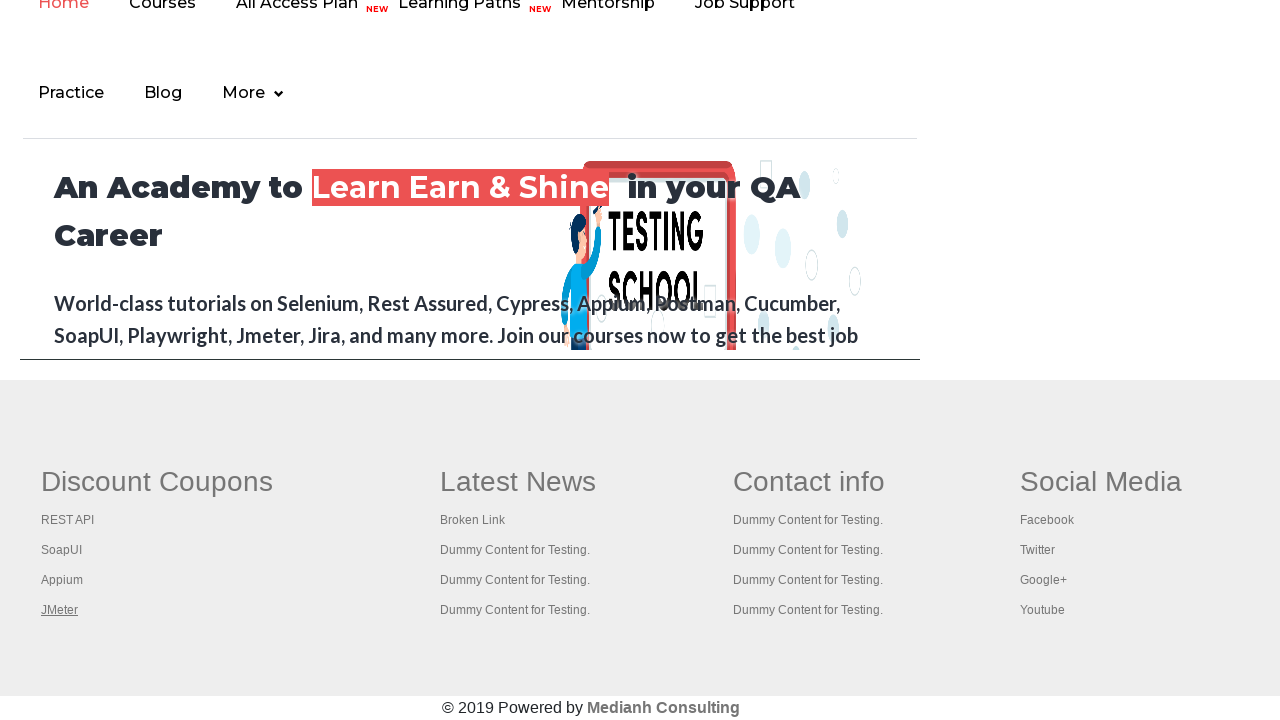